Tests table sorting functionality by clicking on a table header to sort the table and verifying the table structure (columns and rows) before and after sorting.

Starting URL: https://v1.training-support.net/selenium/tables

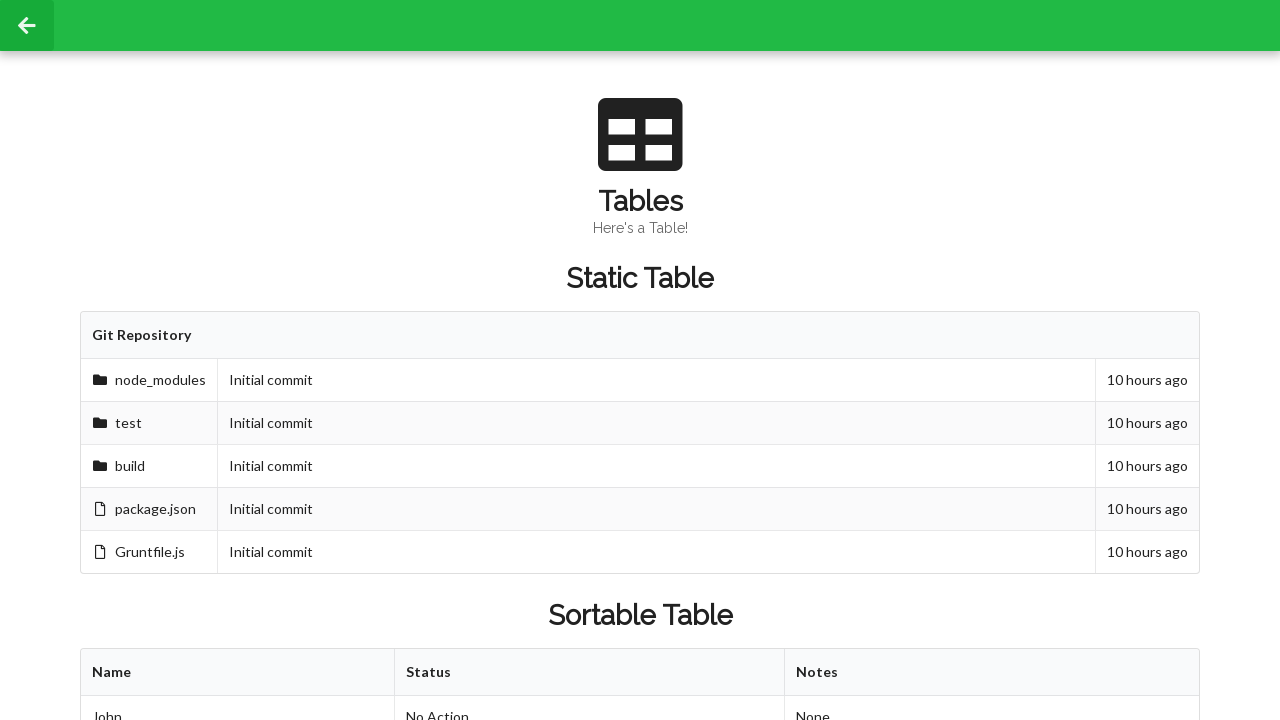

Waited for sortable table to load
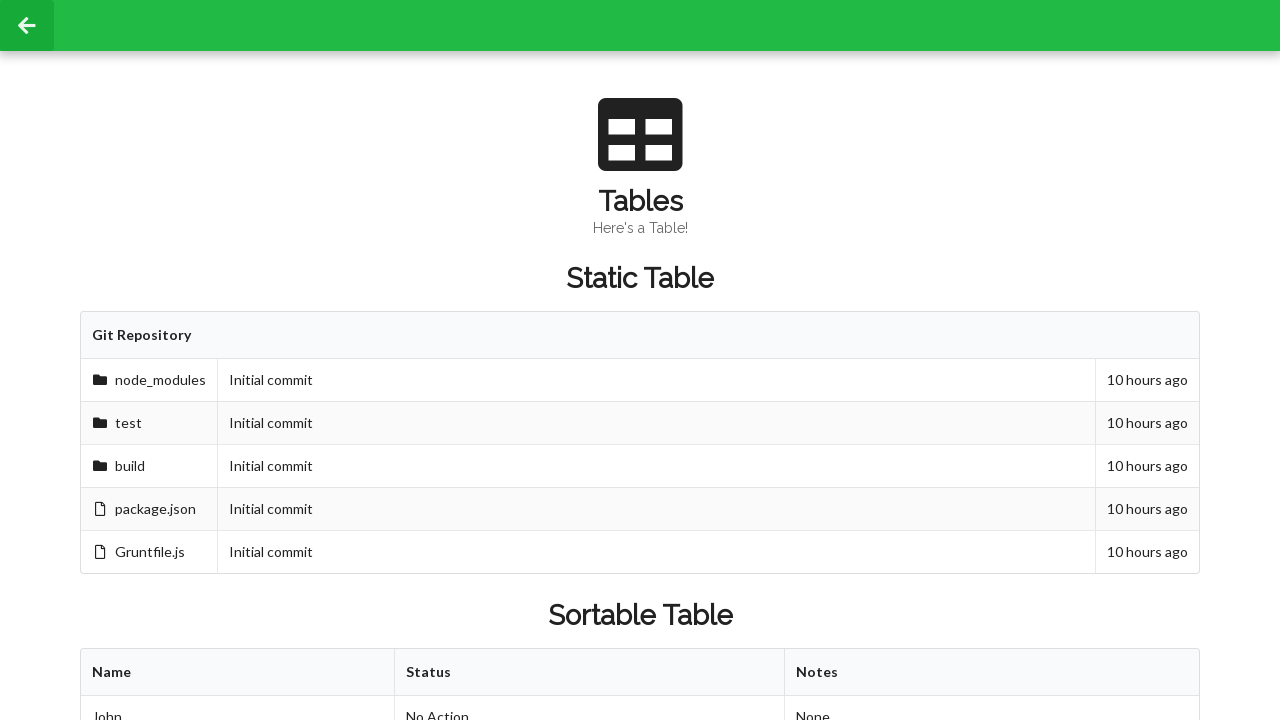

Retrieved 3 table columns from header
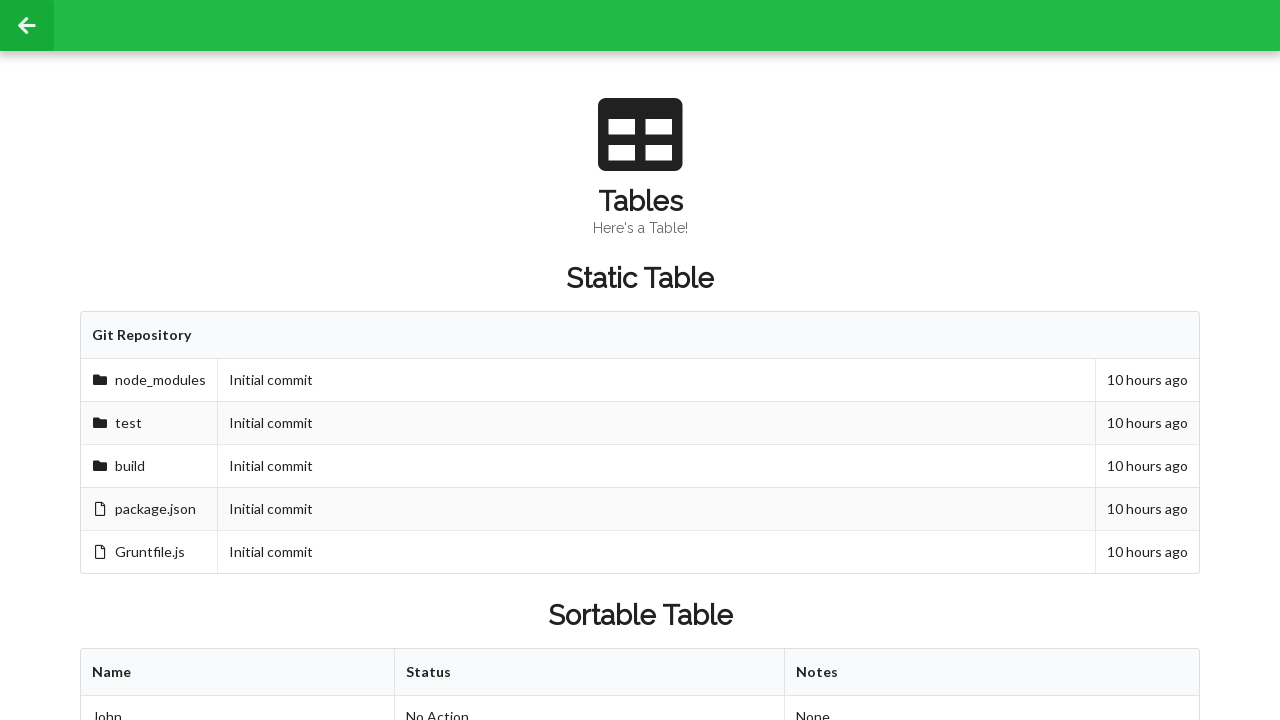

Retrieved 3 table rows from body
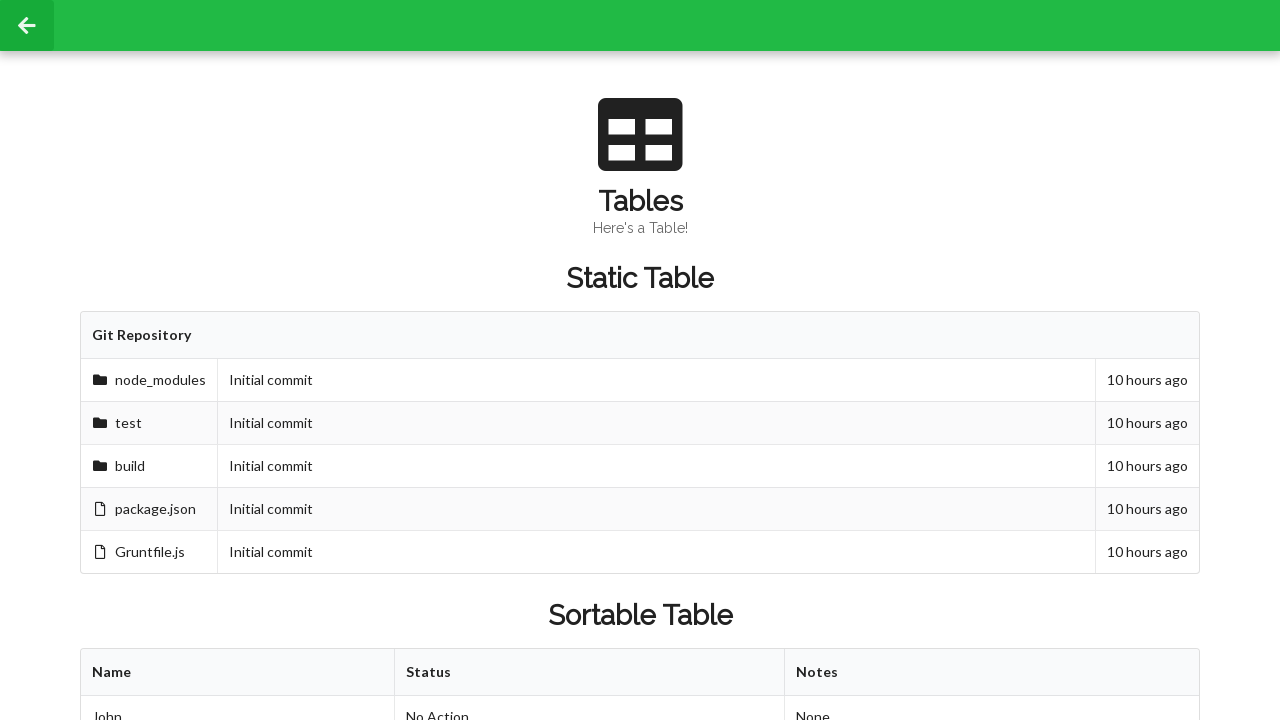

Retrieved cell value before sorting: 'Approved' from row 2, column 2
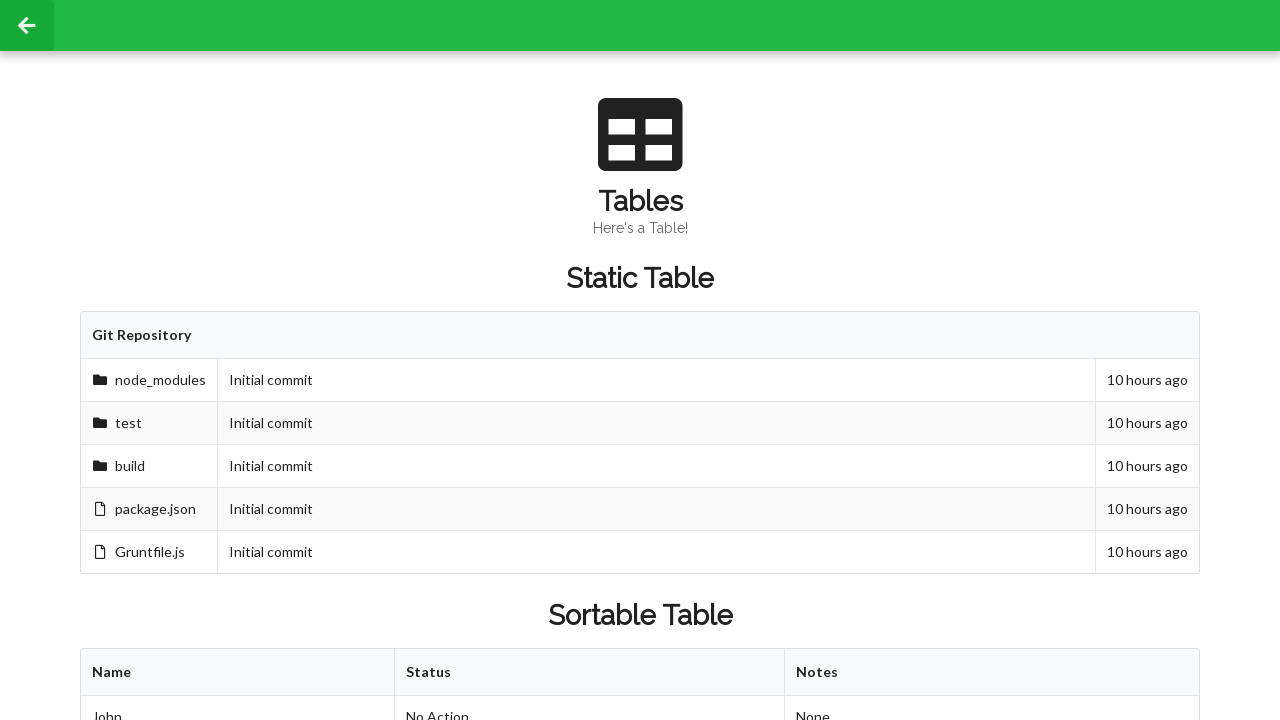

Clicked first table header to sort by first column at (238, 673) on xpath=//table[@id='sortableTable']/thead/tr/th[1]
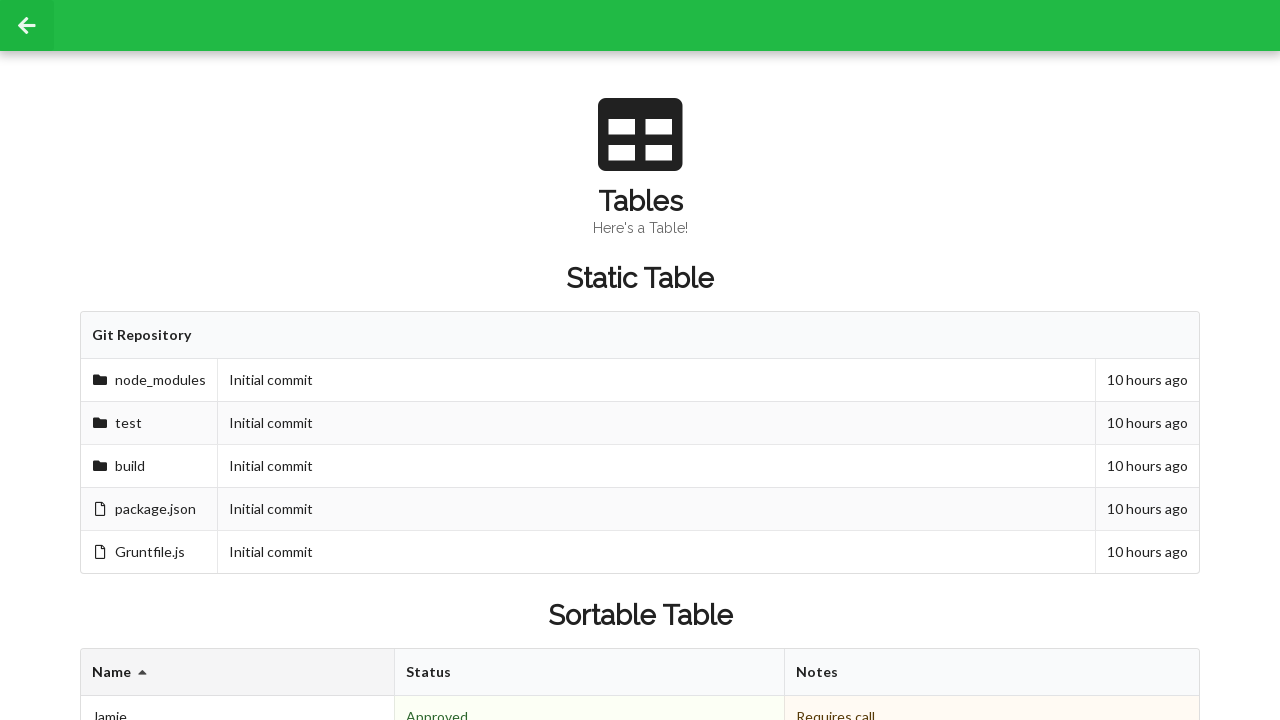

Waited 500ms for table to re-render after sorting
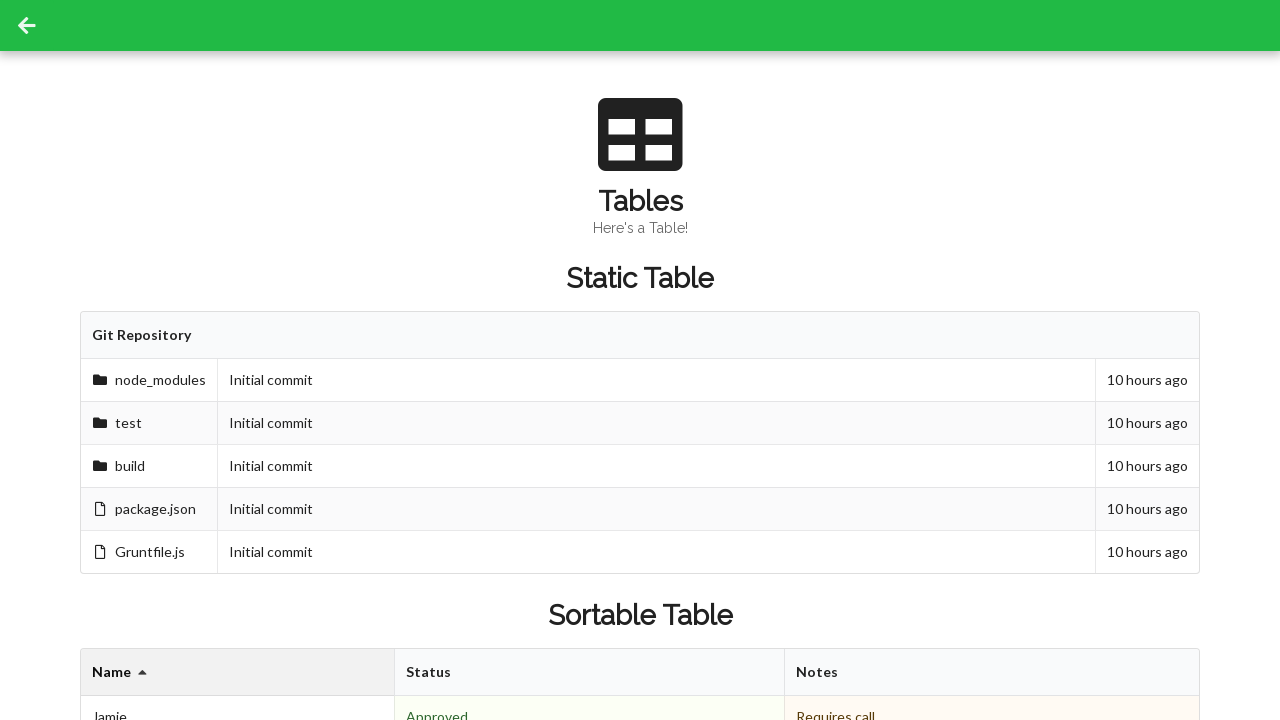

Retrieved cell value after sorting: 'Denied' from row 2, column 2
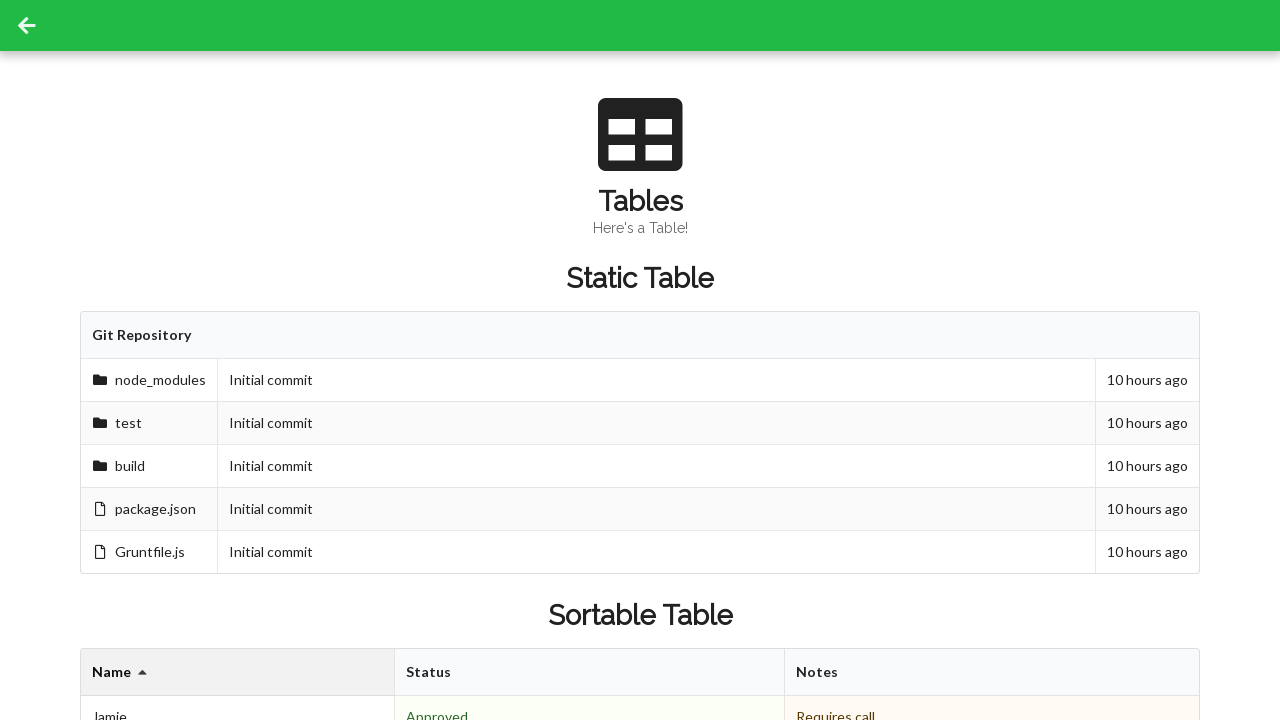

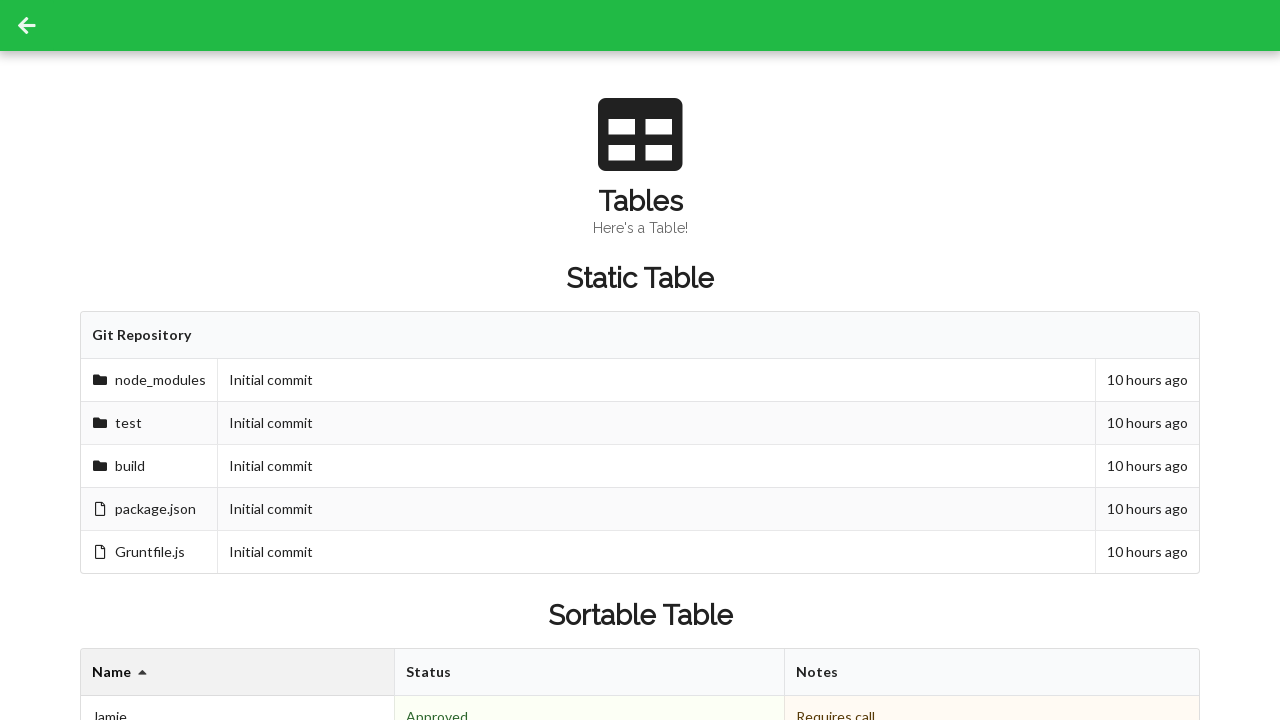